Tests login failure scenario by entering valid username with invalid password and verifying the error message appears

Starting URL: https://www.saucedemo.com/

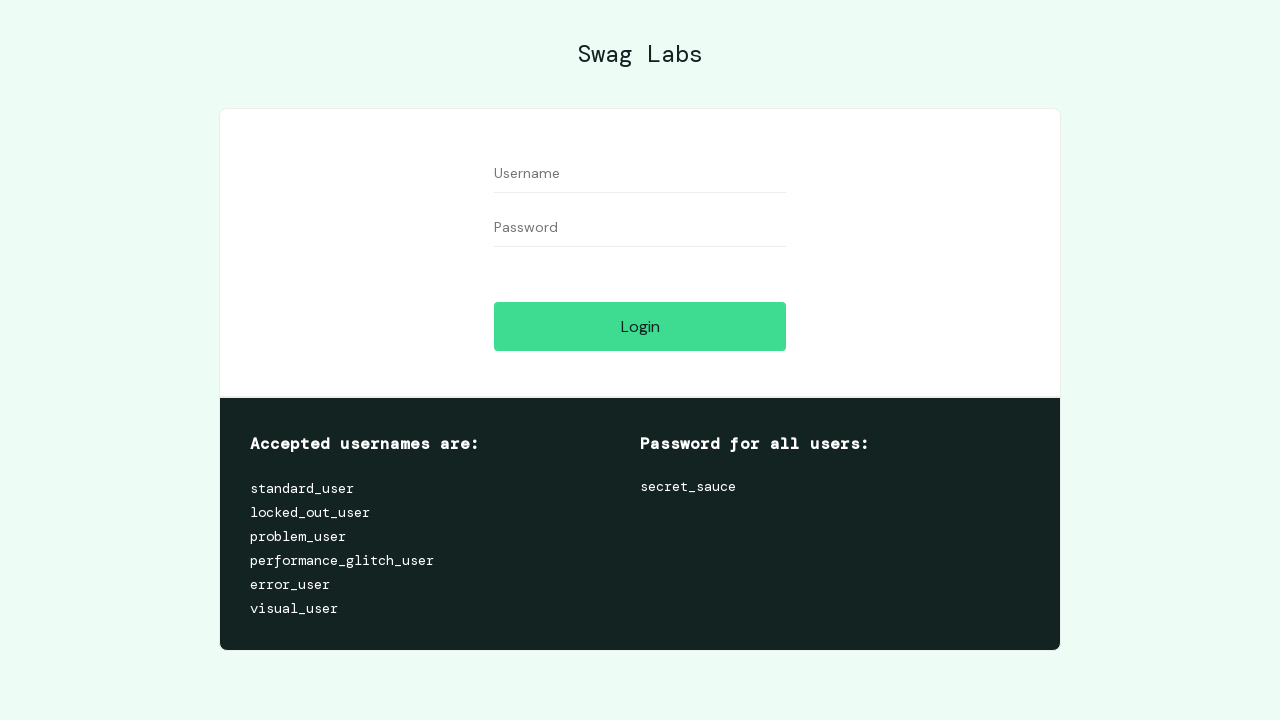

Entered valid username 'standard_user' in username field on #user-name
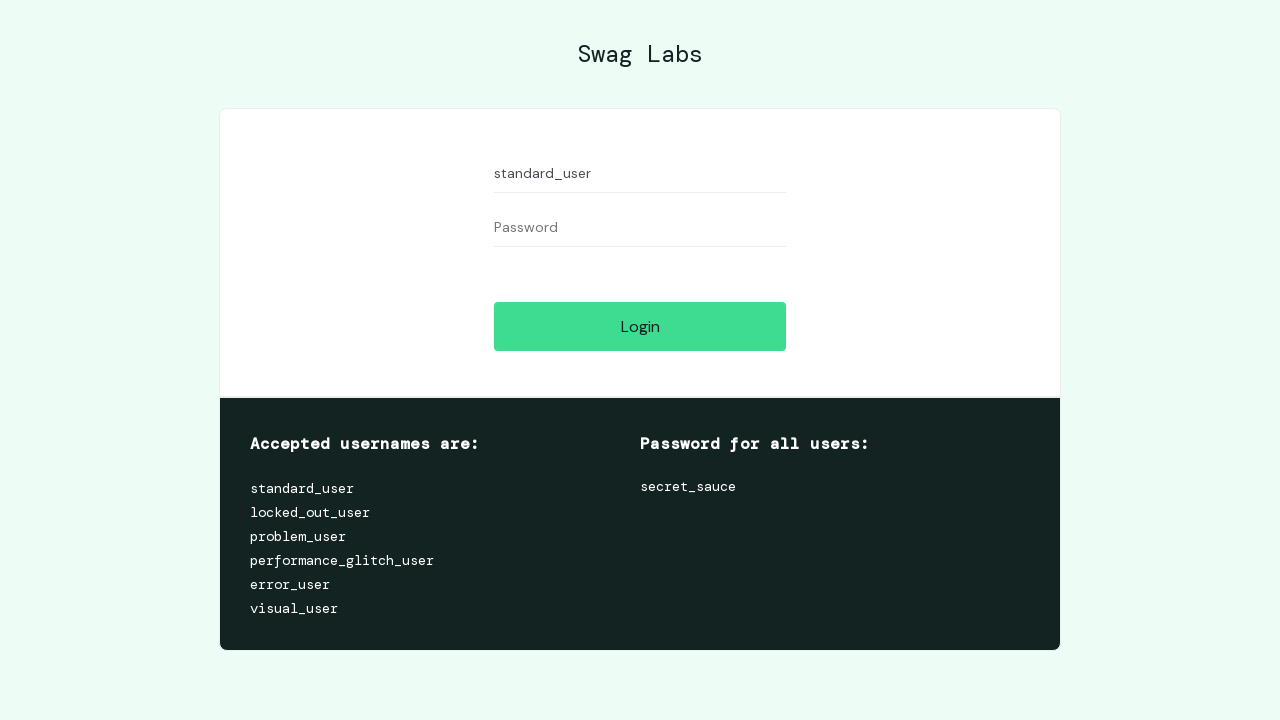

Entered invalid password 'secret_admirer' in password field on #password
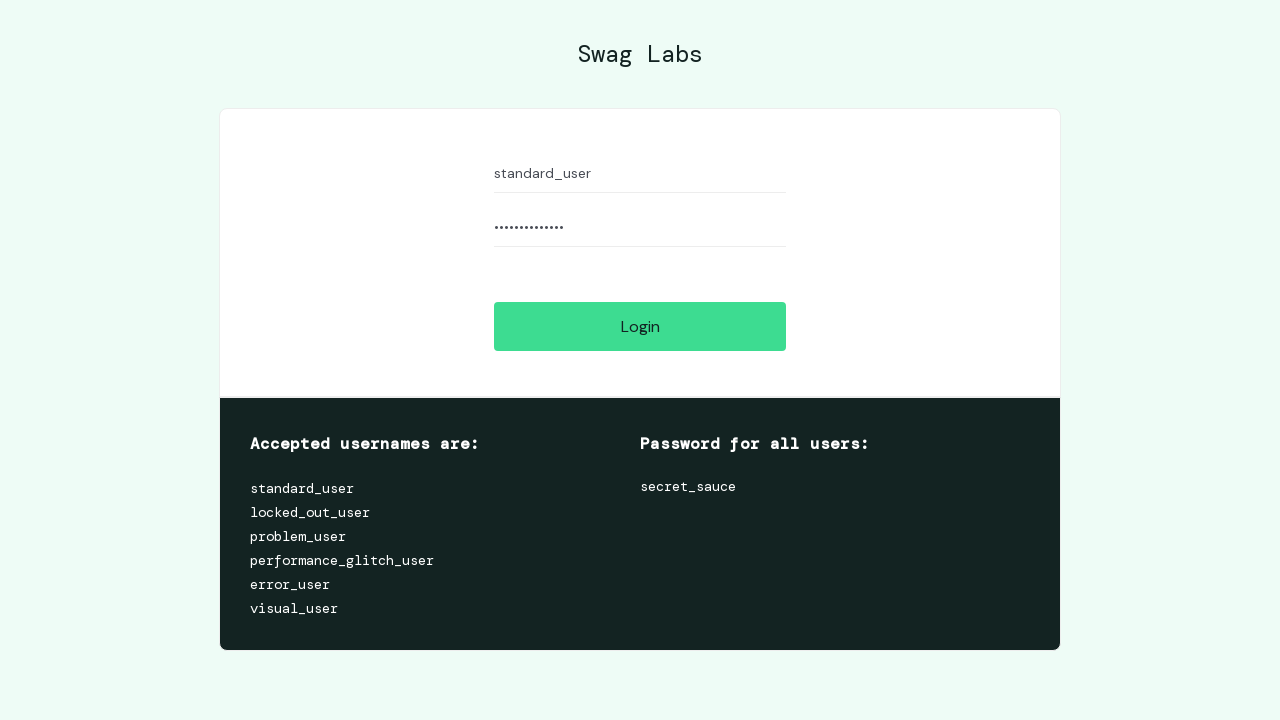

Clicked login button to attempt authentication at (640, 326) on #login-button
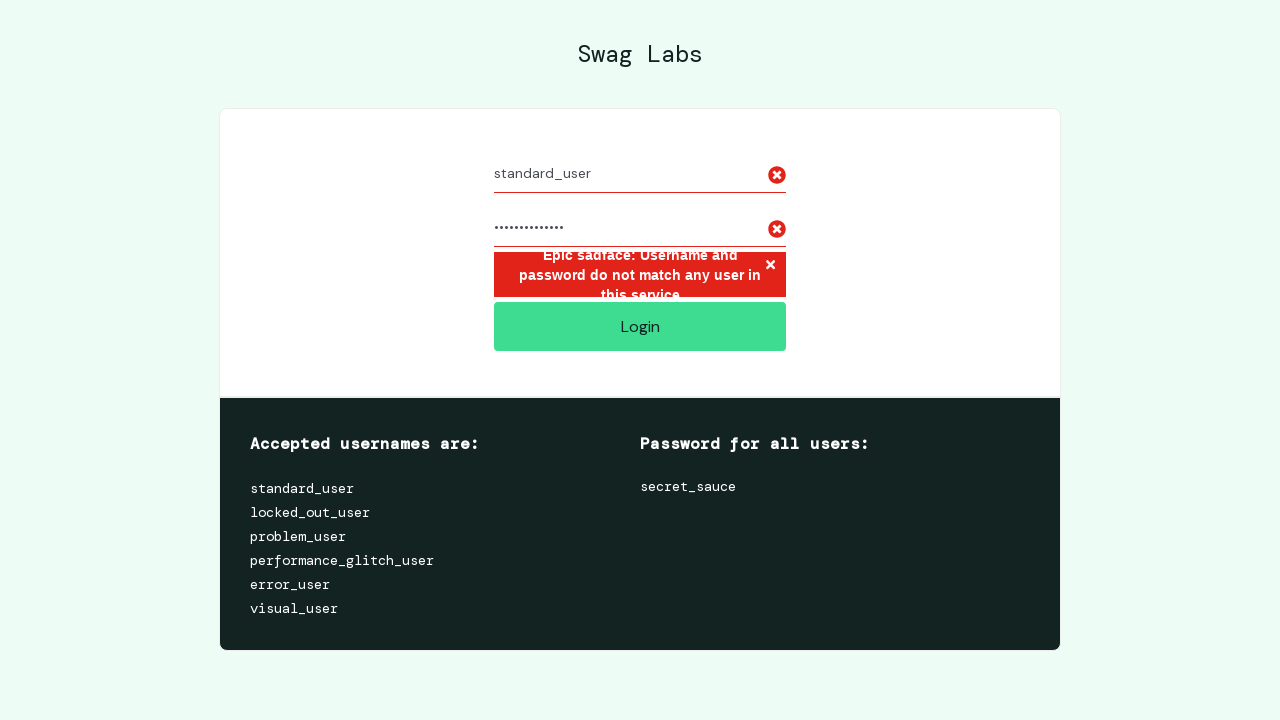

Error message appeared on screen
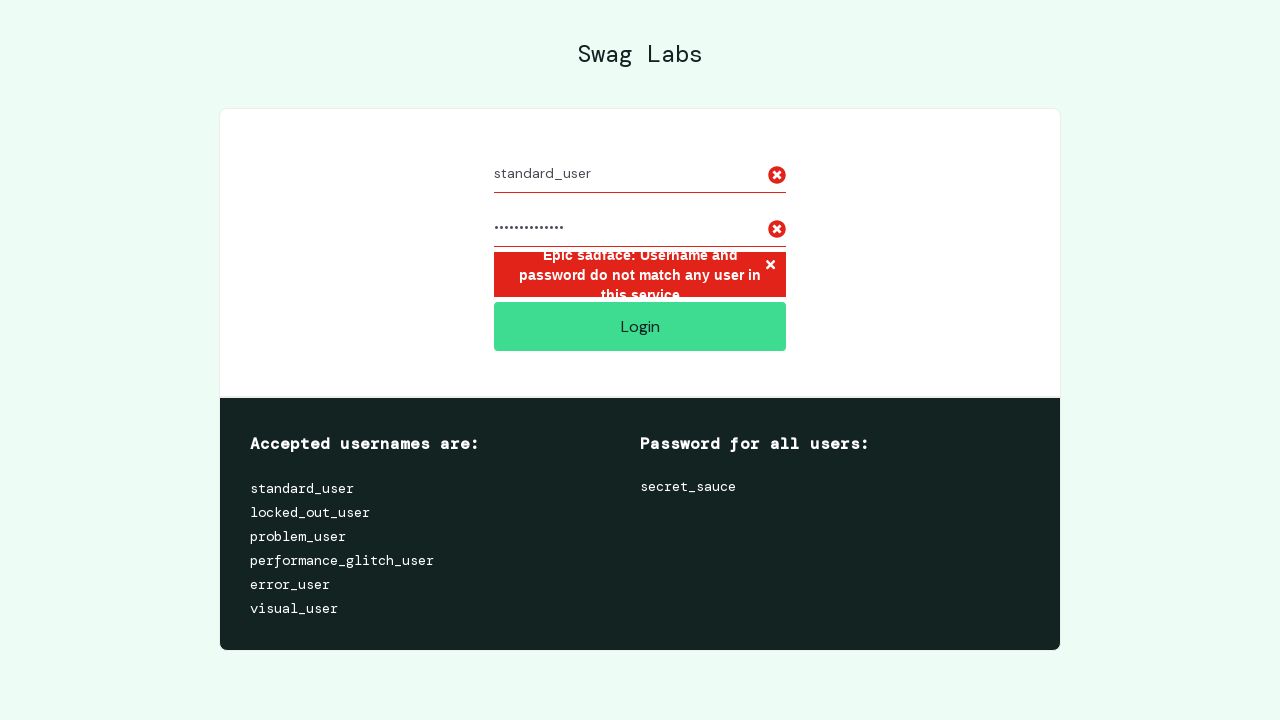

Verified error message text matches expected failure message
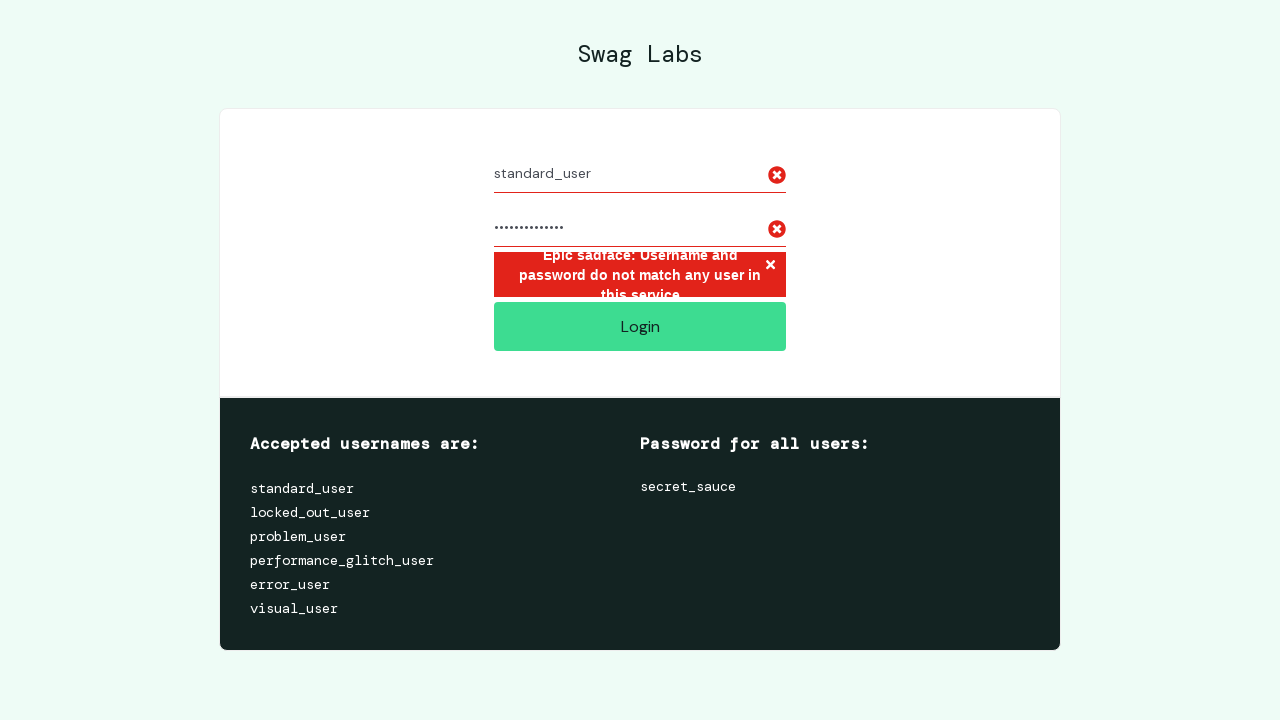

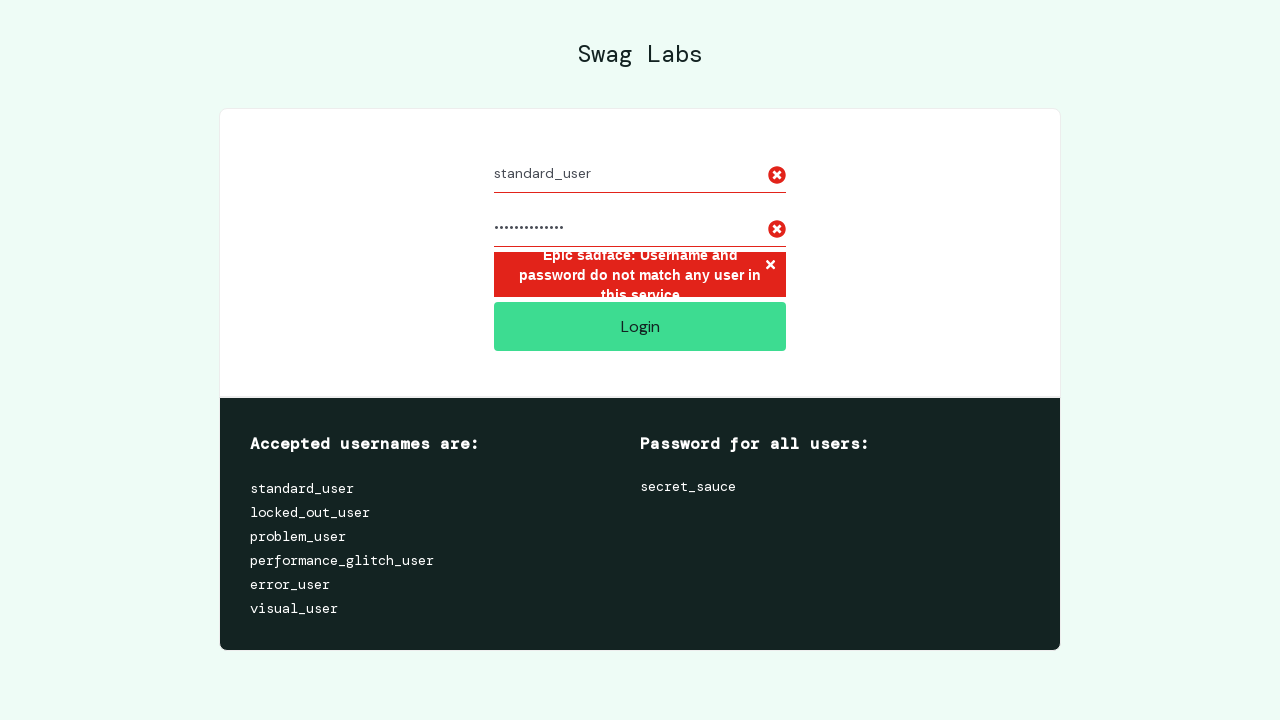